Navigates to example.com, queries for an anchor element, and clicks on it to test basic ElementHandle click functionality.

Starting URL: https://example.com

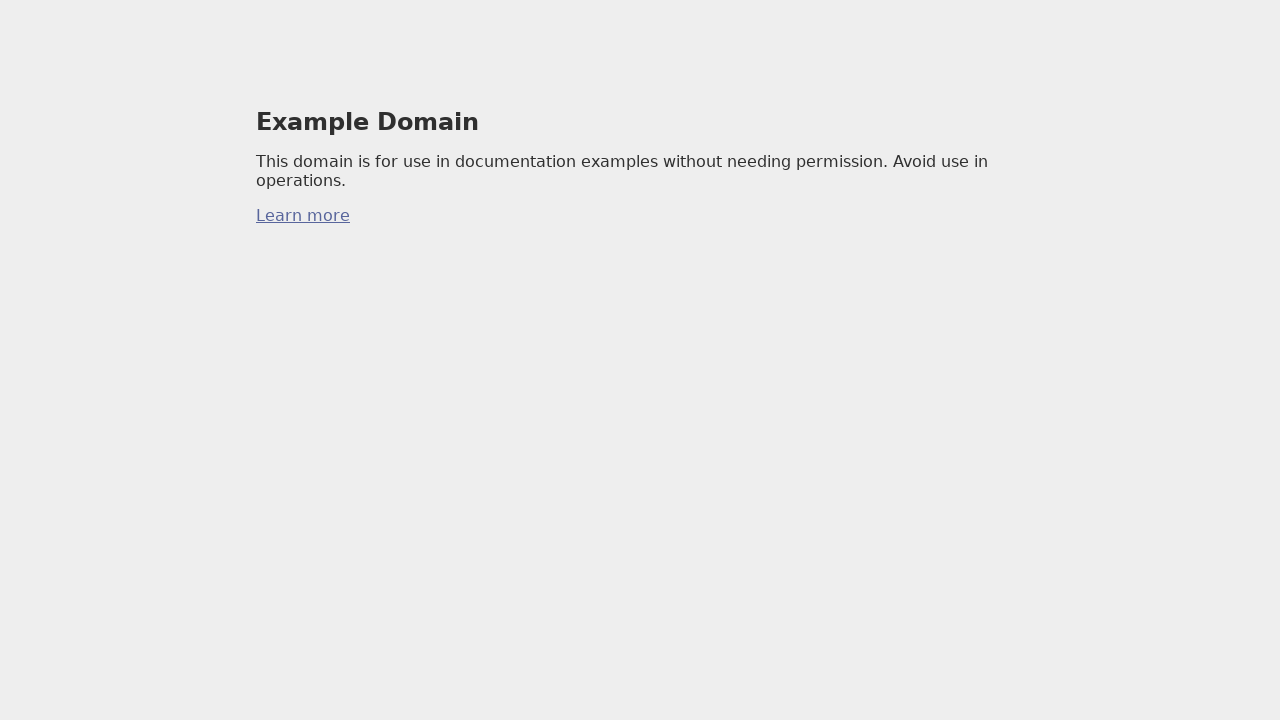

Navigated to https://example.com
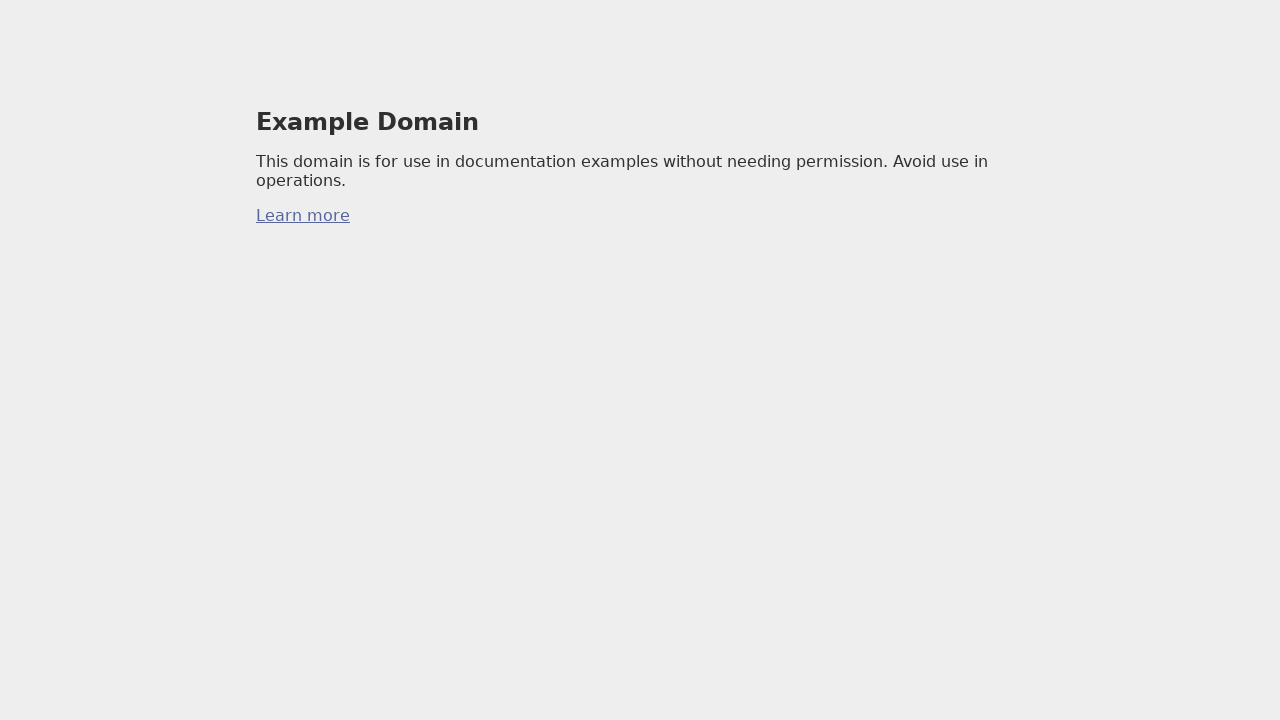

Queried for first anchor element
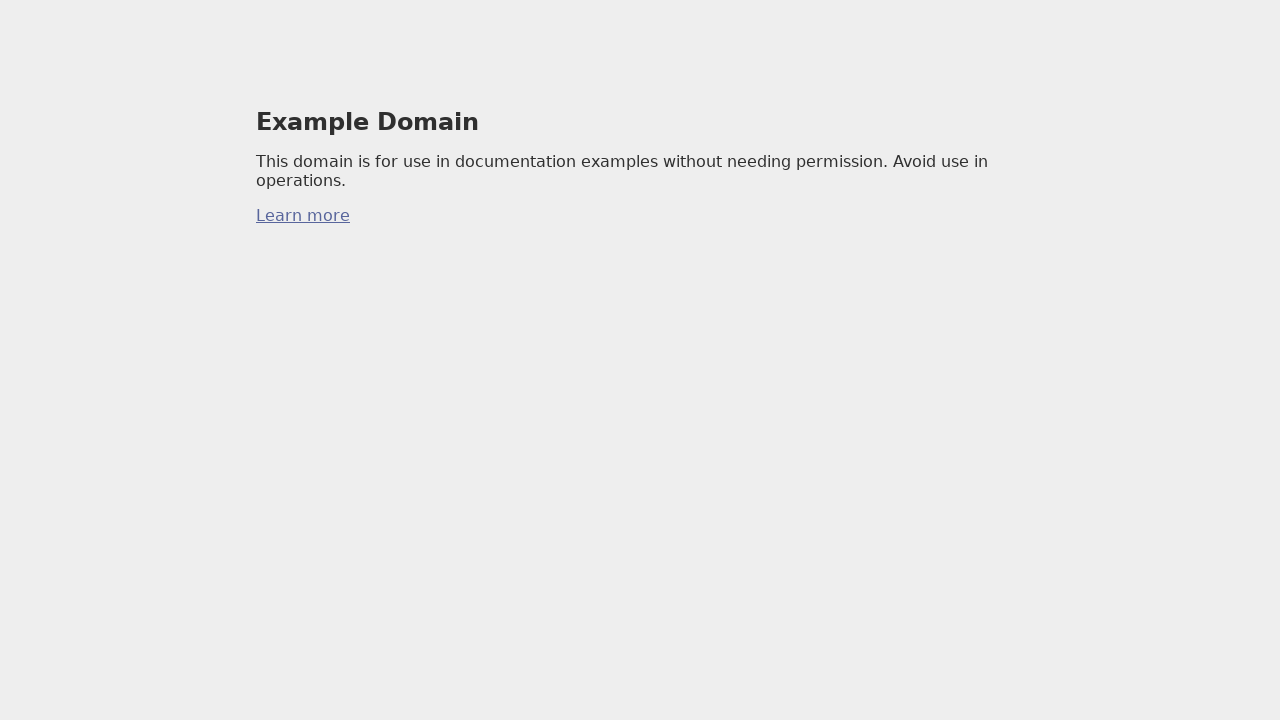

Clicked the anchor element
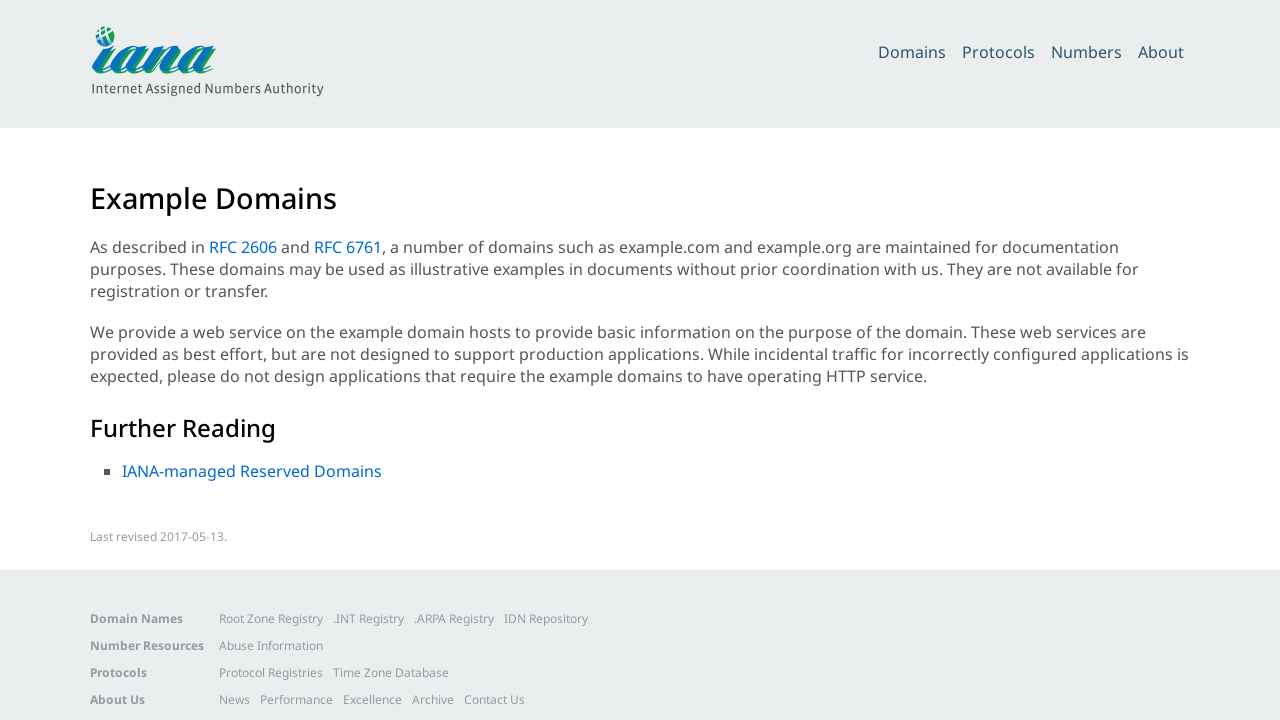

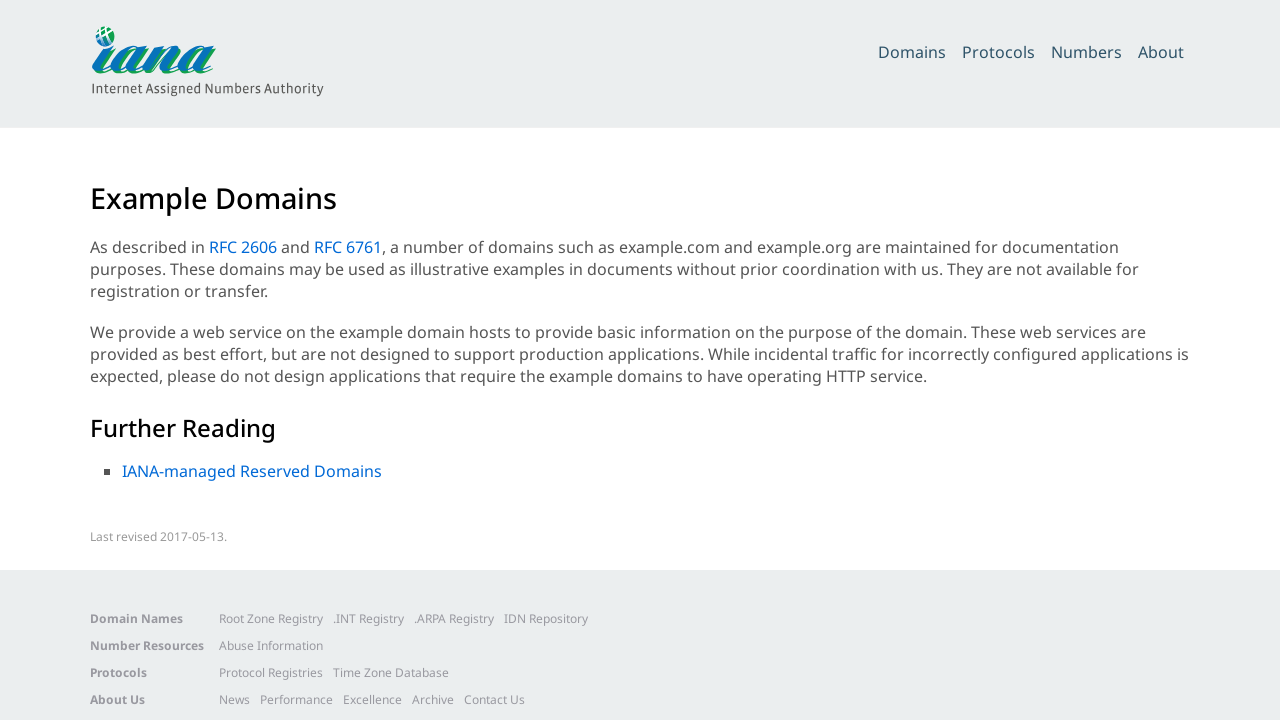